Tests JavaScript alert handling by clicking a button to trigger an alert and then accepting it

Starting URL: https://the-internet.herokuapp.com/javascript_alerts

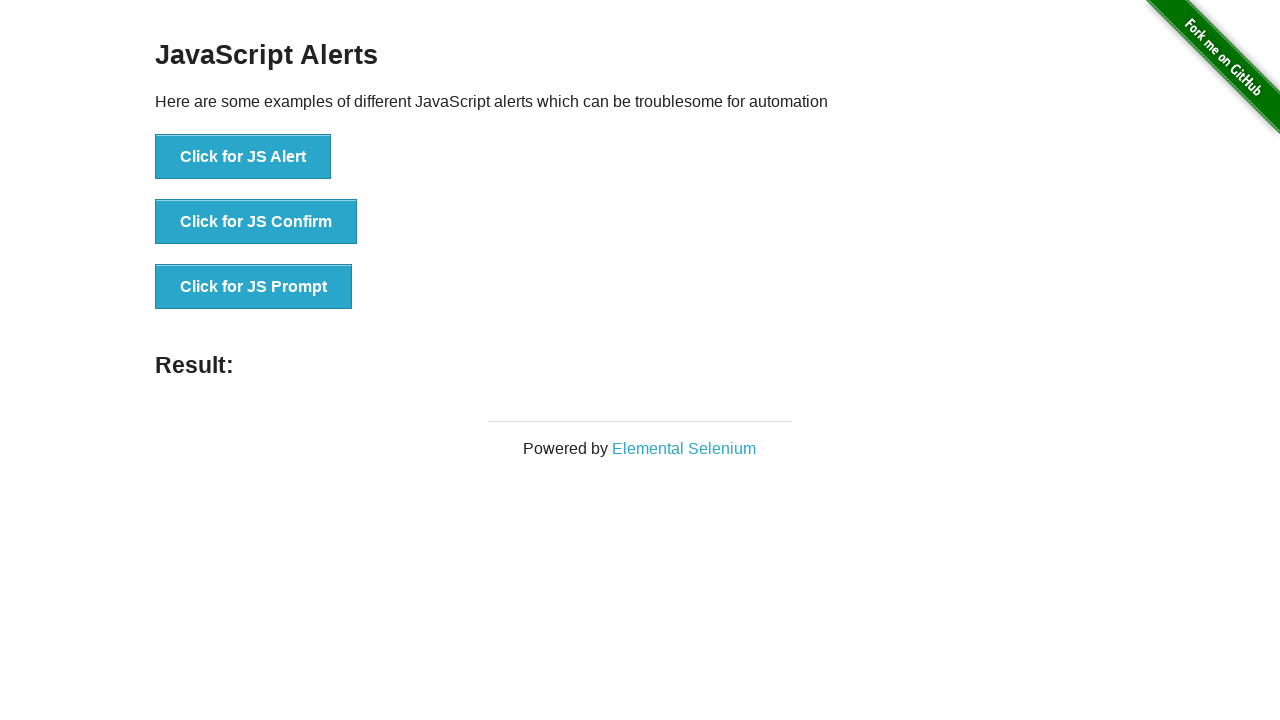

Clicked button to trigger JavaScript alert at (243, 157) on xpath=//button[text() = 'Click for JS Alert']
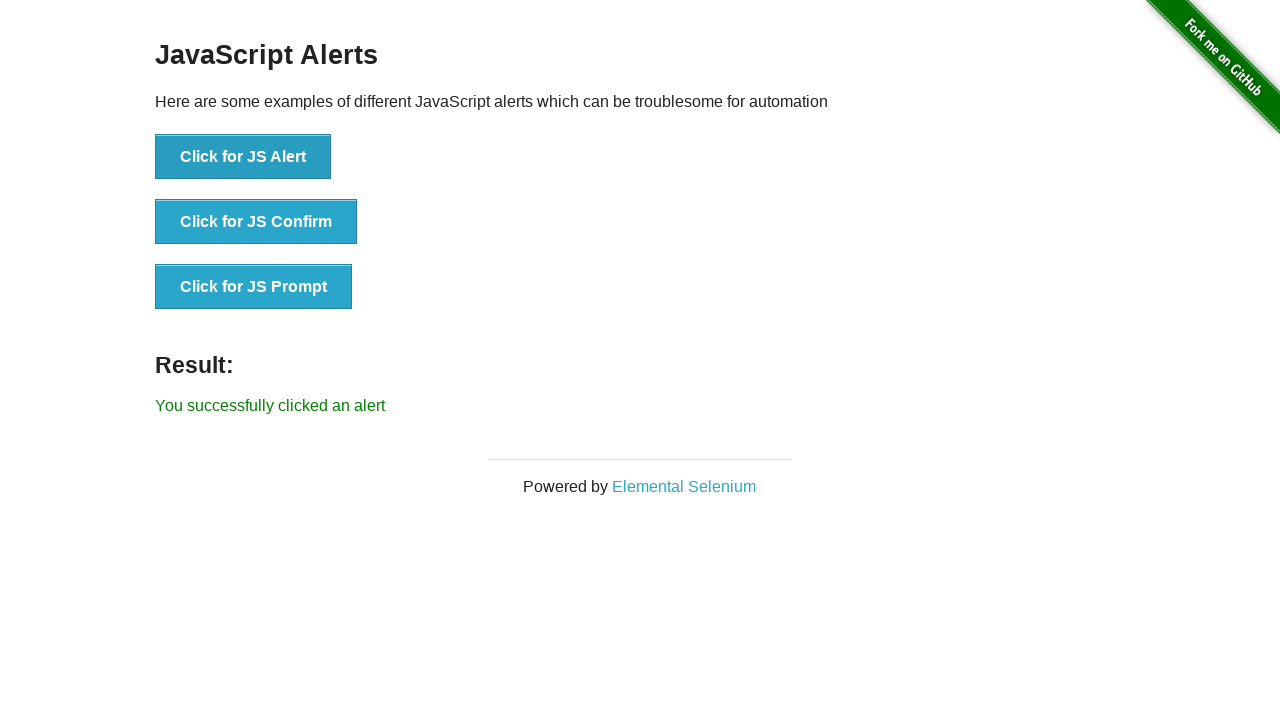

Set up dialog handler to accept alert
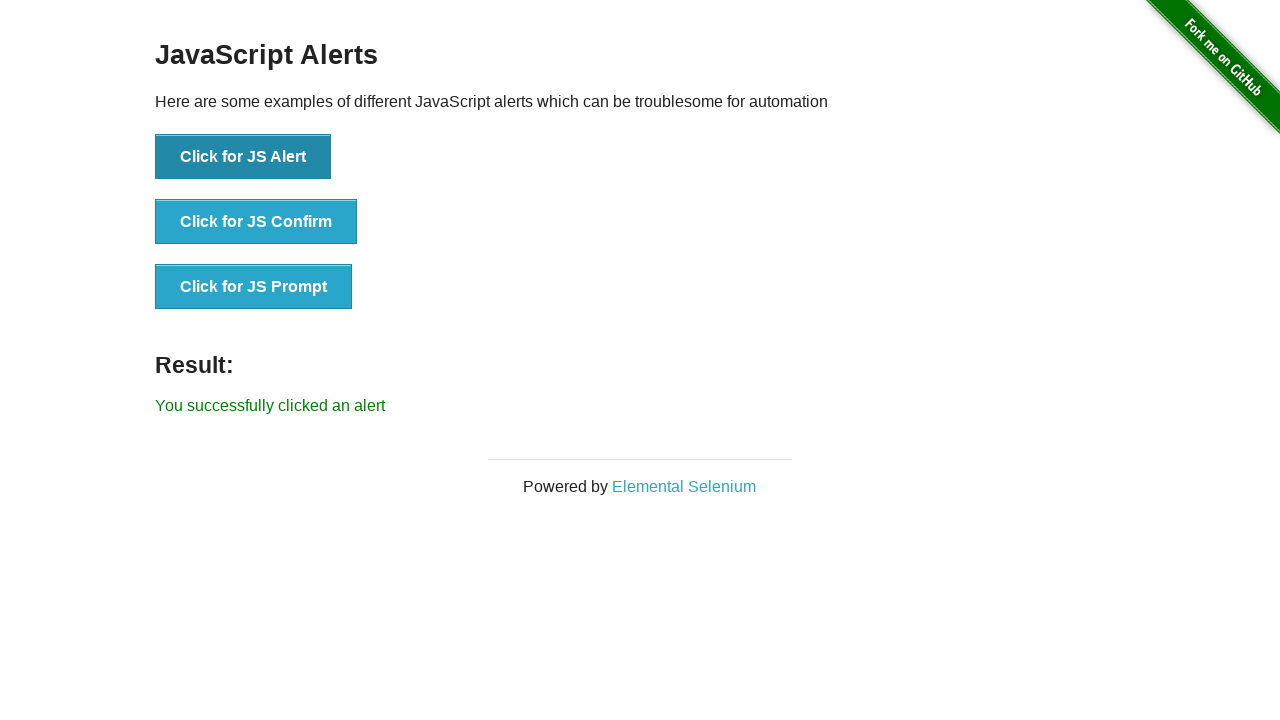

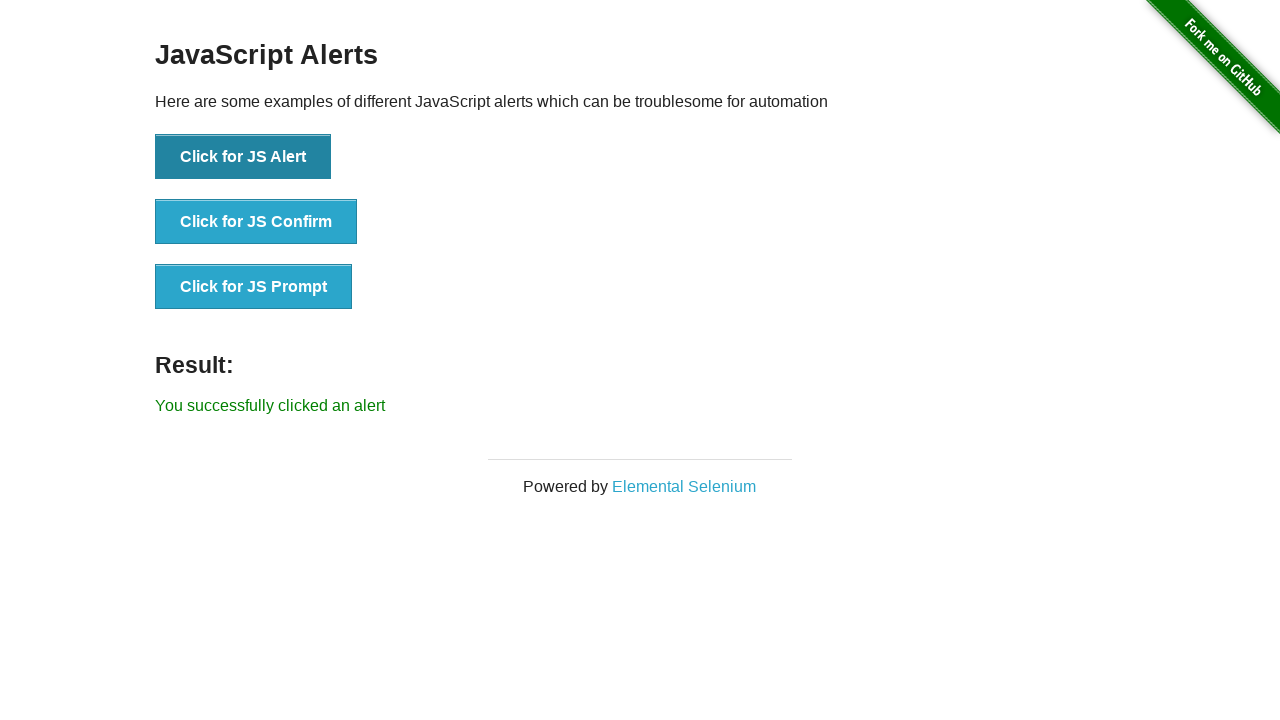